Navigates to Ynet Israeli news website and verifies the page title remains the same after refresh

Starting URL: http://www.ynet.co.il

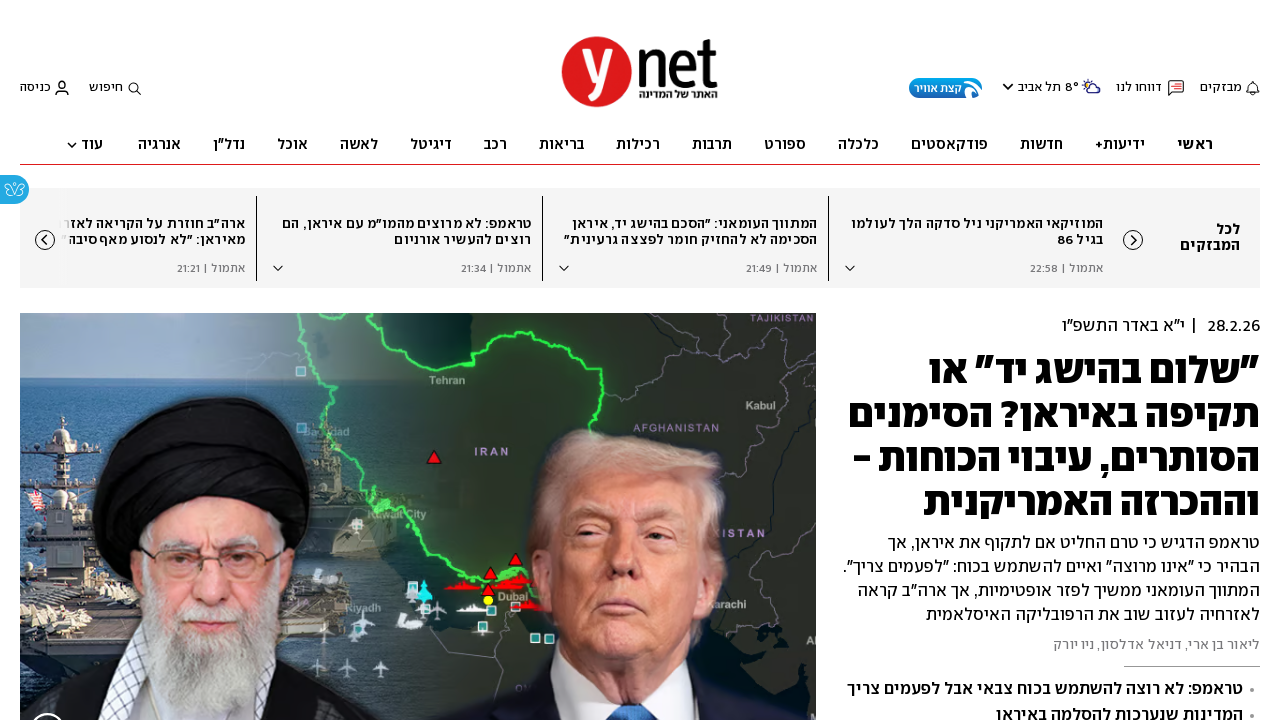

Retrieved initial page title from Ynet website
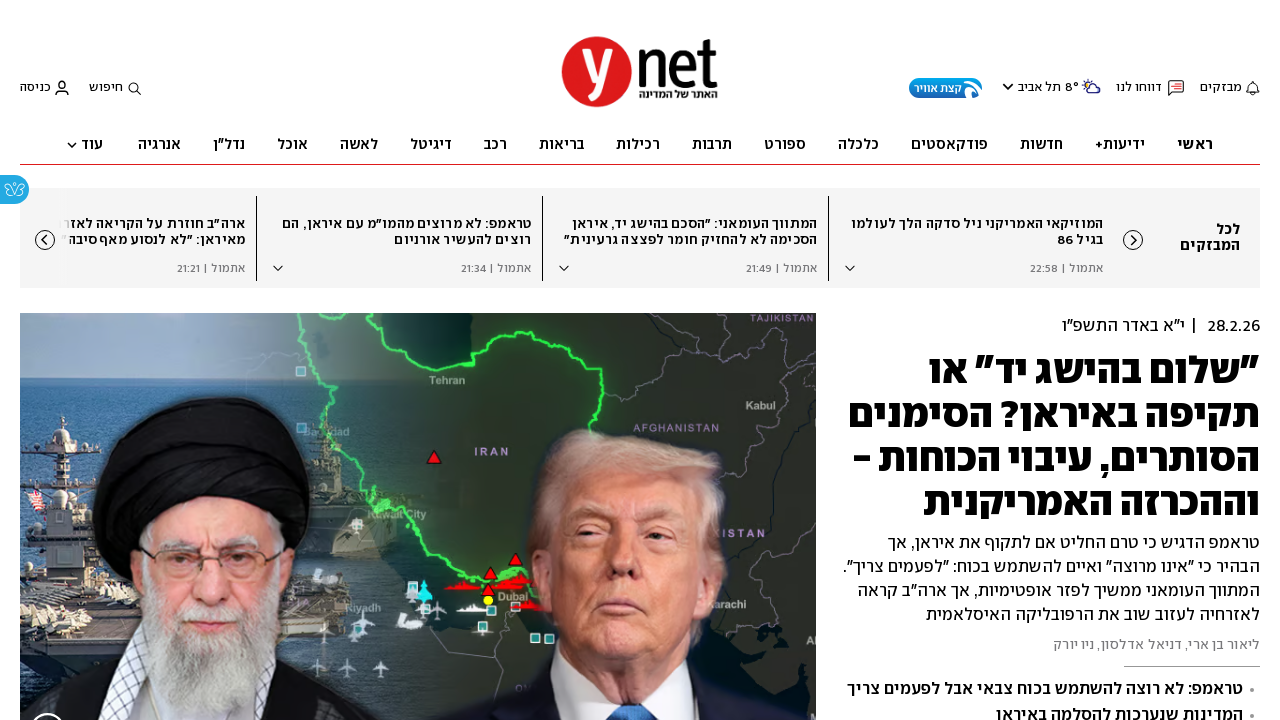

Refreshed the page
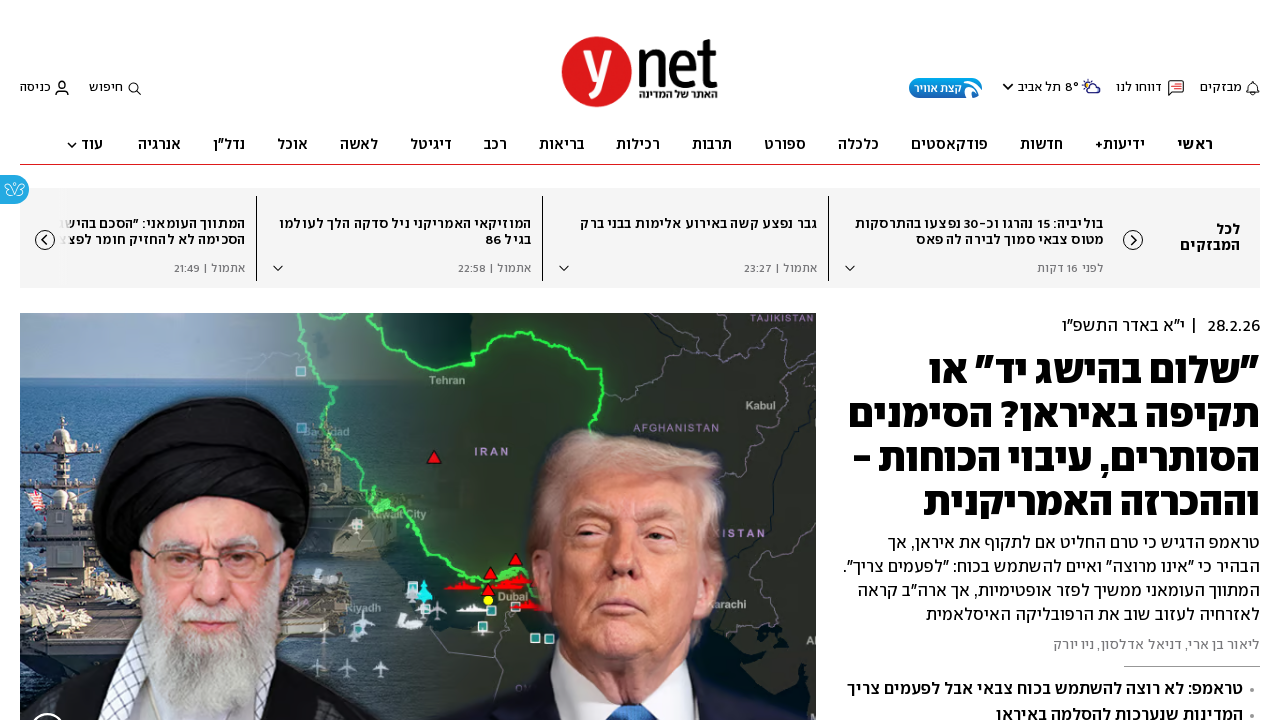

Retrieved page title after refresh and verified it matches initial title
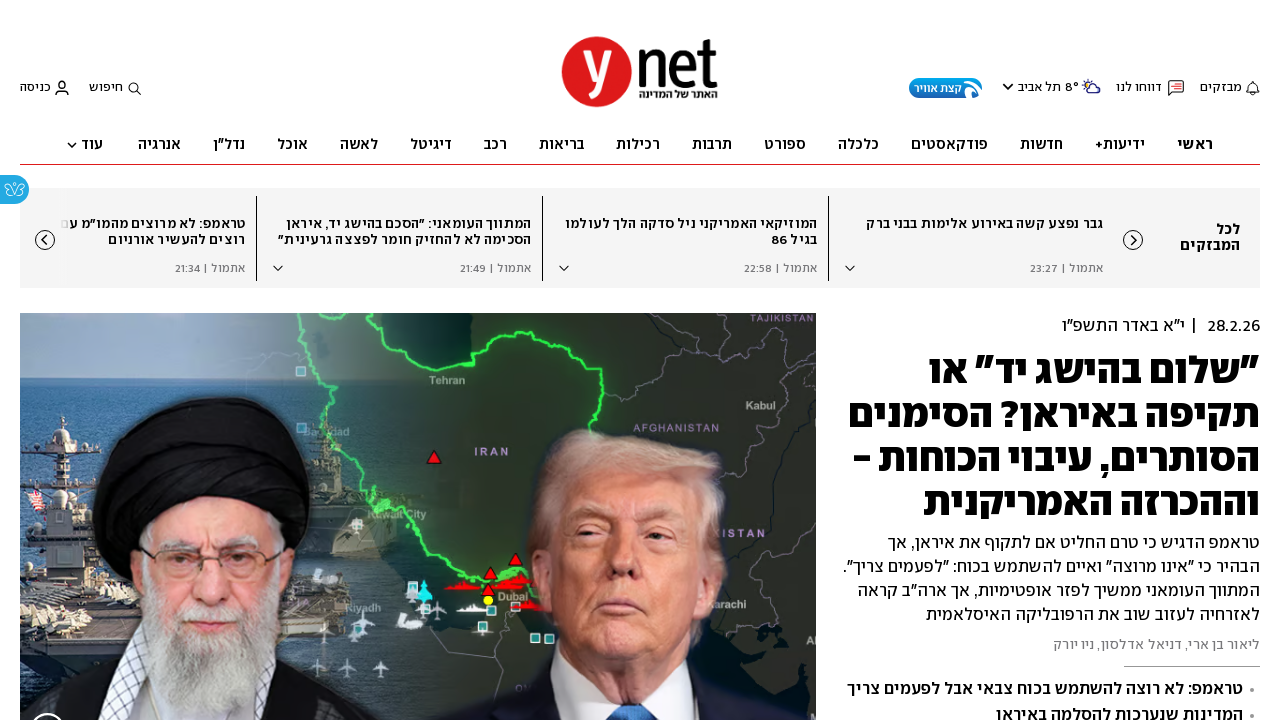

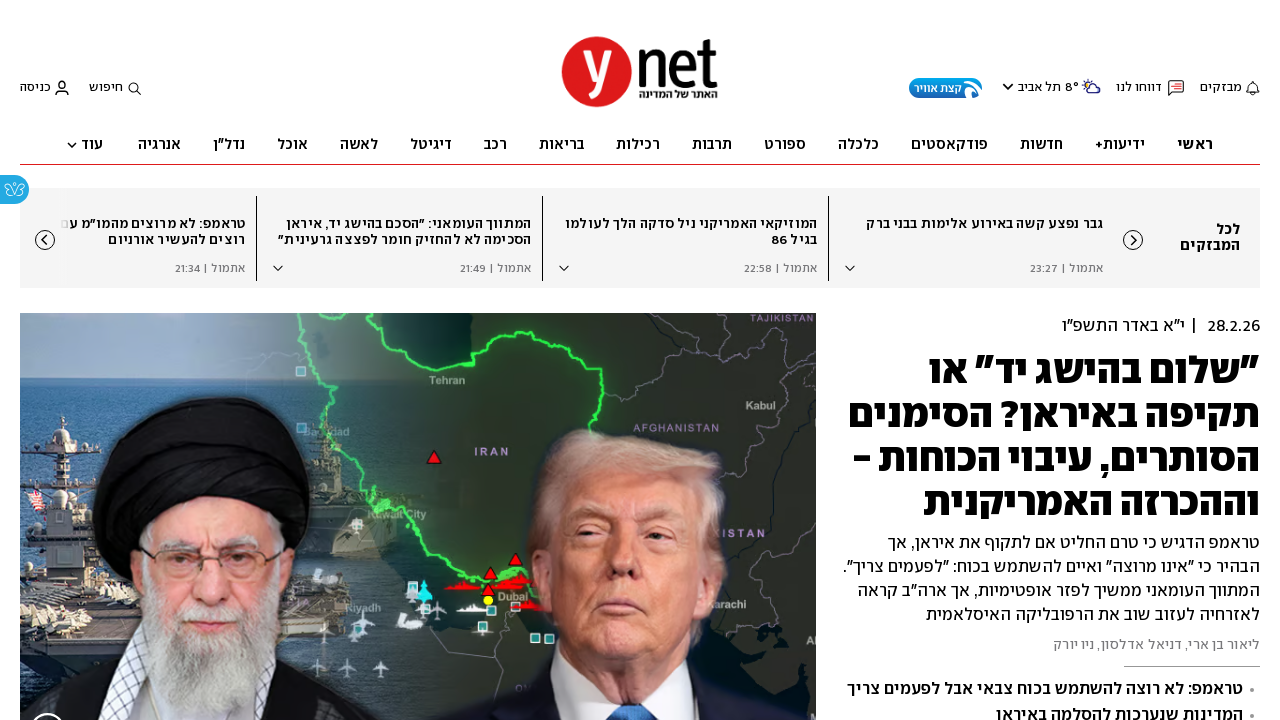